Tests radio button functionality by clicking on "Hockey" sport radio button and "Yellow" color radio button, then verifying they are selected

Starting URL: https://practice.cydeo.com/radio_buttons

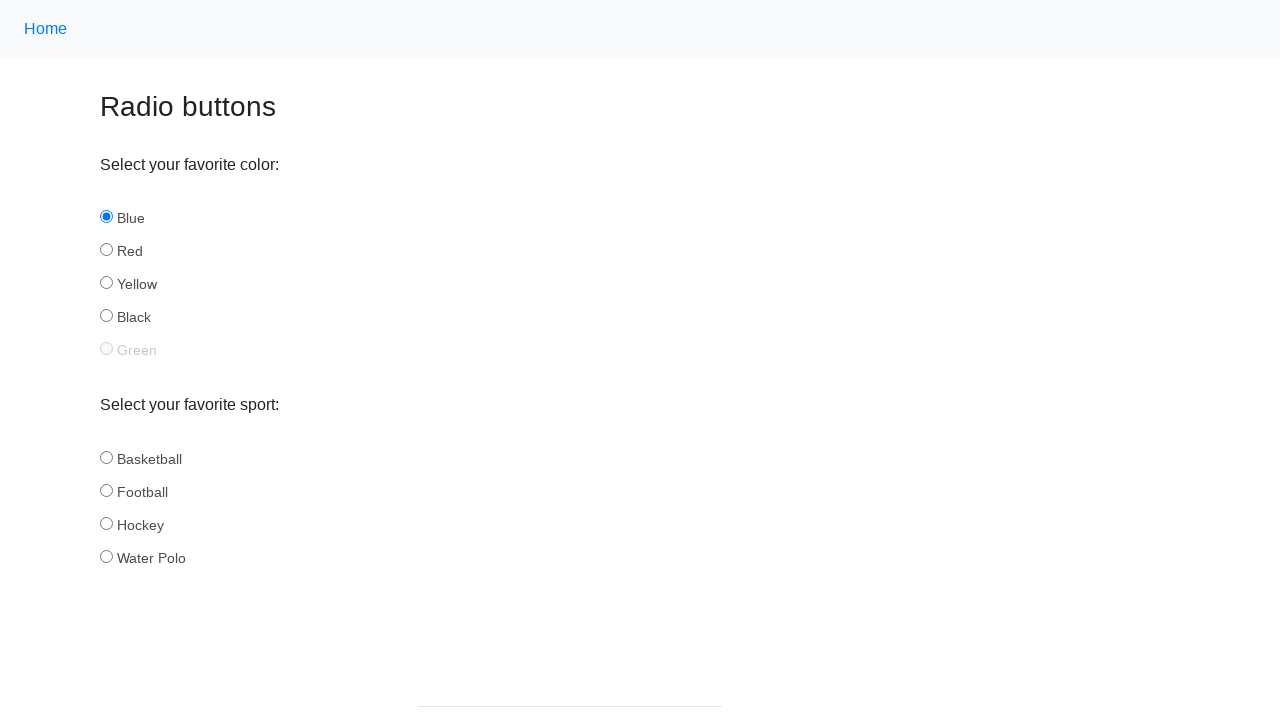

Clicked Hockey radio button in sport group at (106, 523) on input[name='sport'][id='hockey']
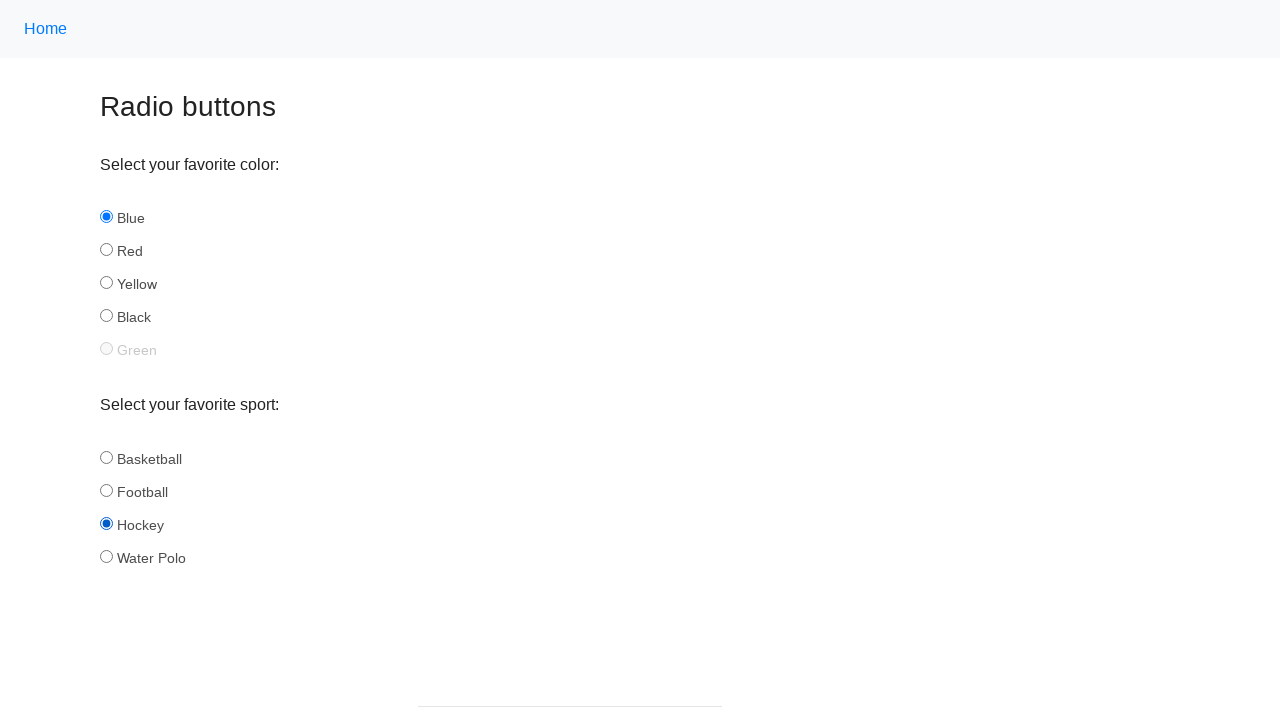

Verified Hockey radio button is selected
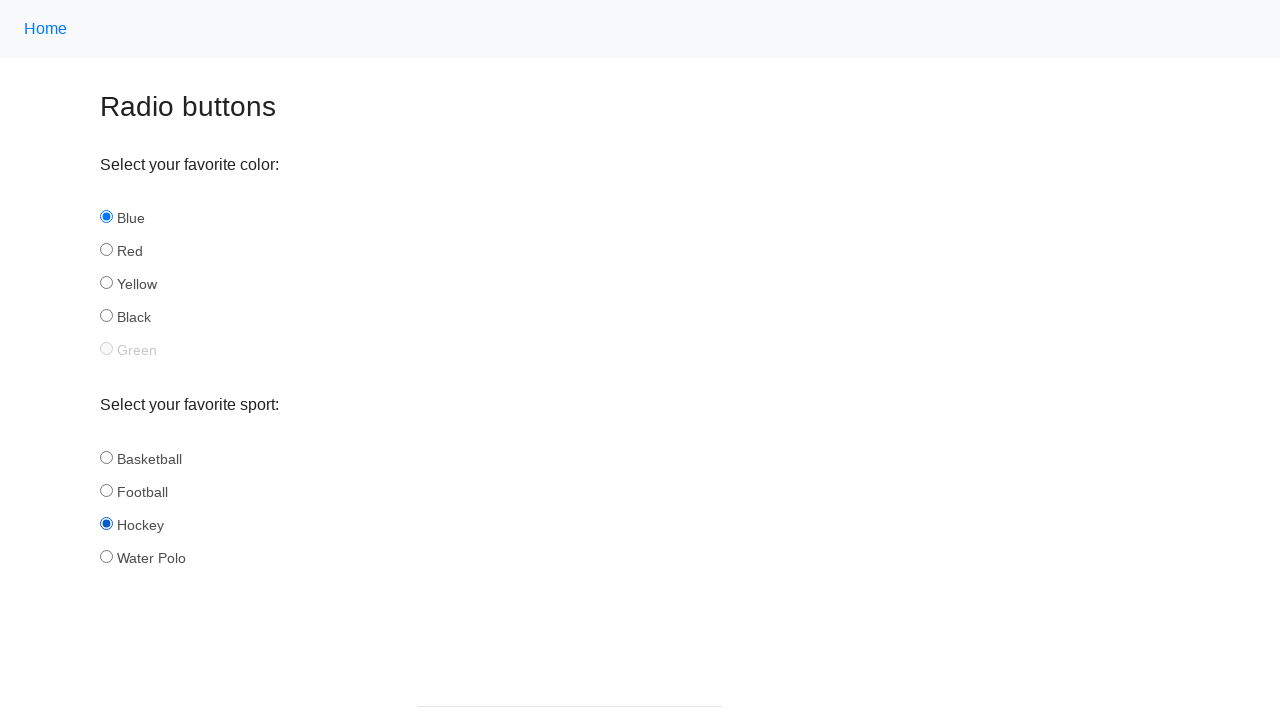

Clicked Yellow radio button in color group at (106, 283) on input[name='color'][id='yellow']
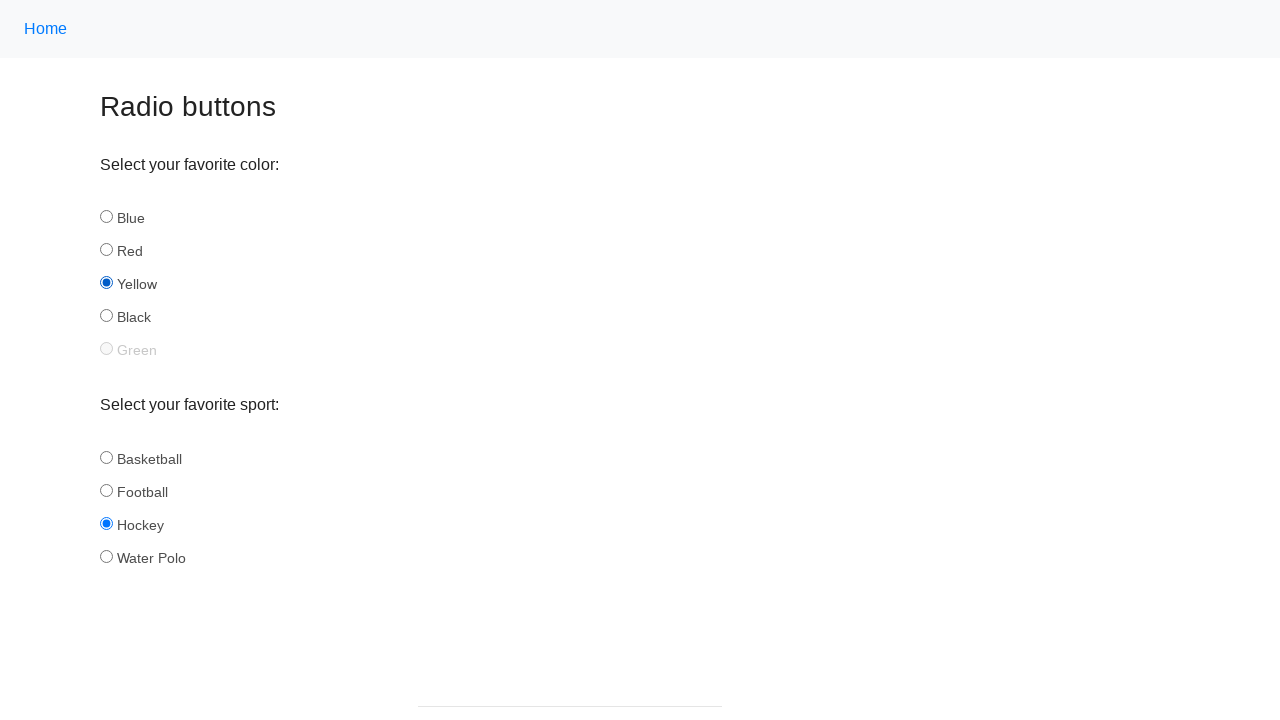

Verified Yellow radio button is selected
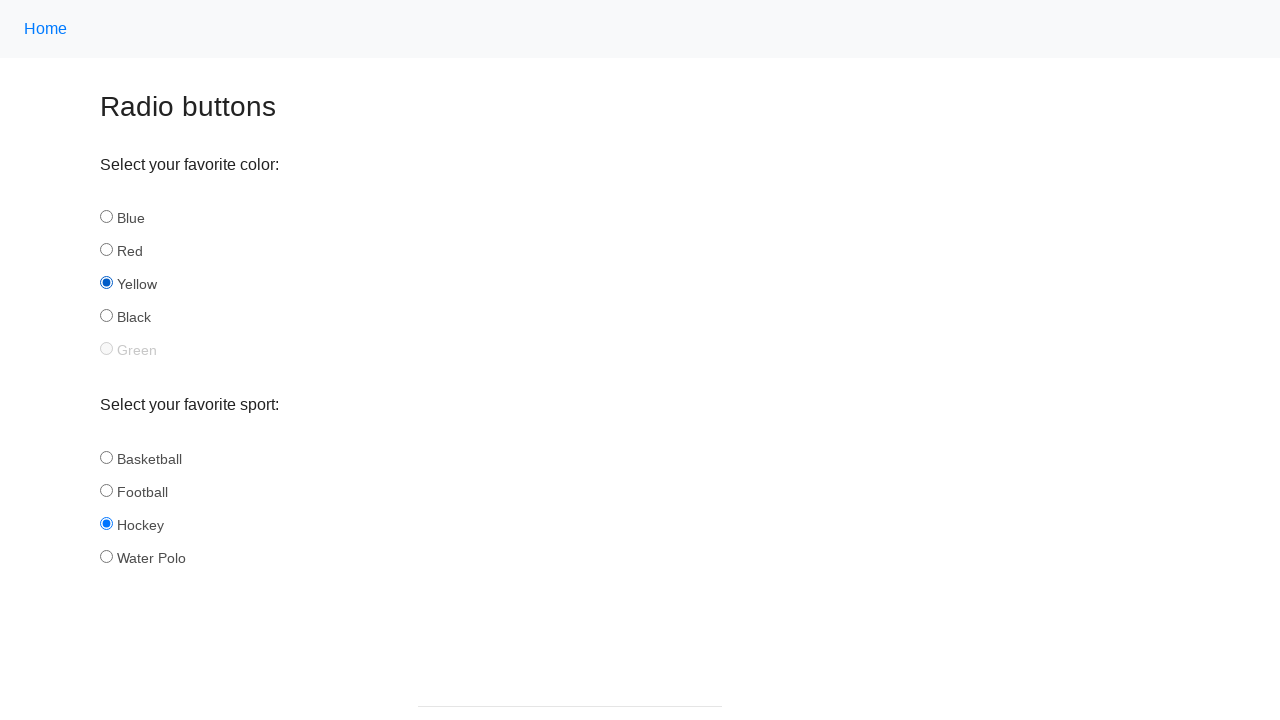

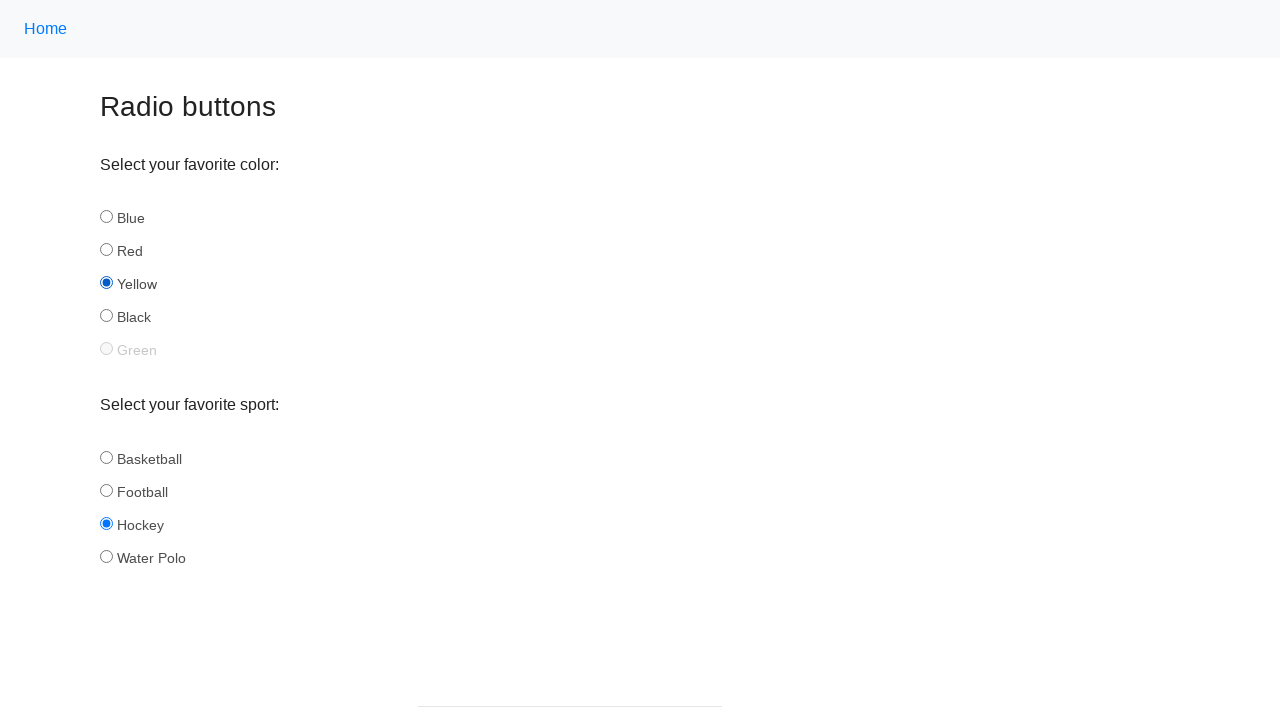